Tests browser window maximize functionality by navigating to a practice site, getting initial window dimensions, maximizing the window, and verifying the new dimensions.

Starting URL: http://practice.automationtesting.in/

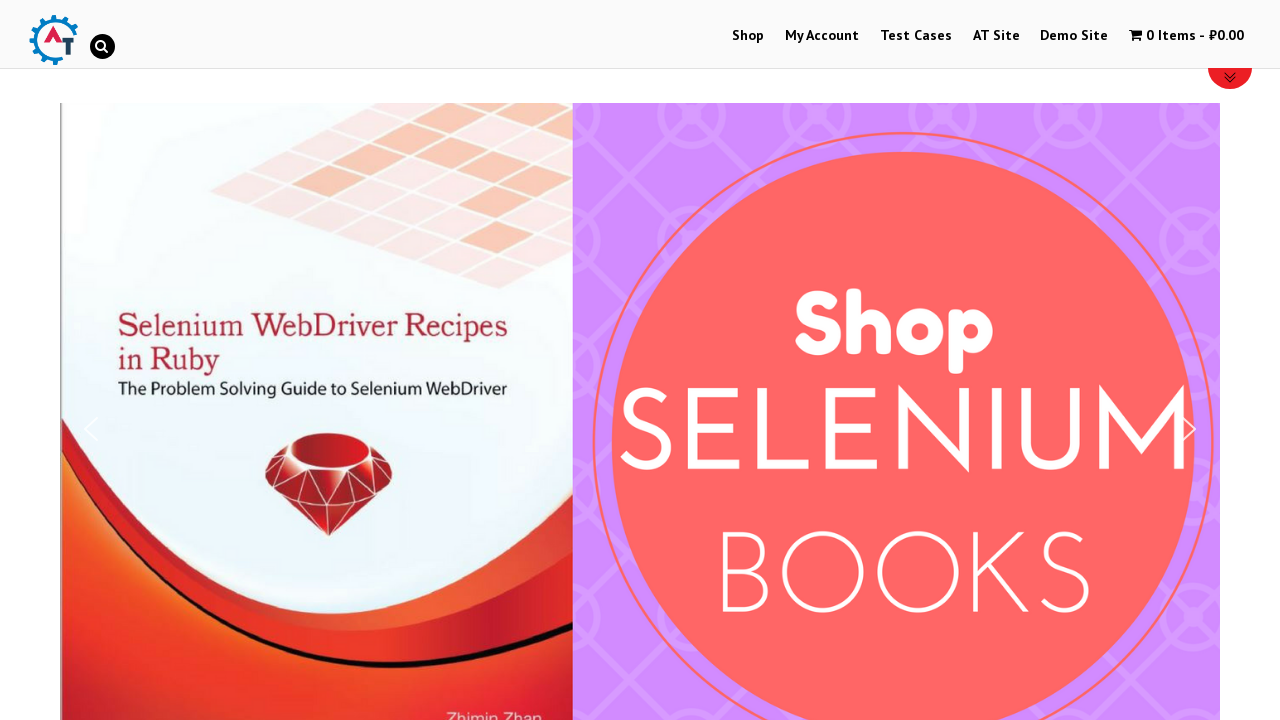

Retrieved initial window size
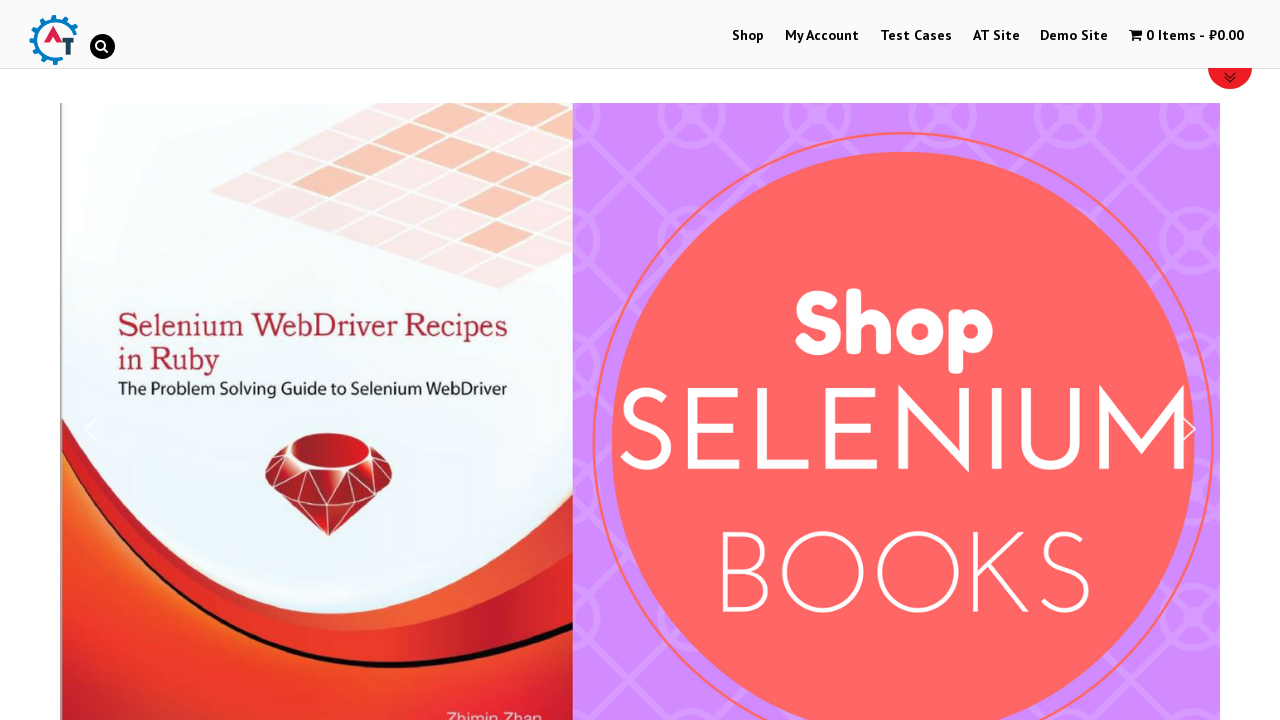

Set viewport size to 1920x1080 to maximize window
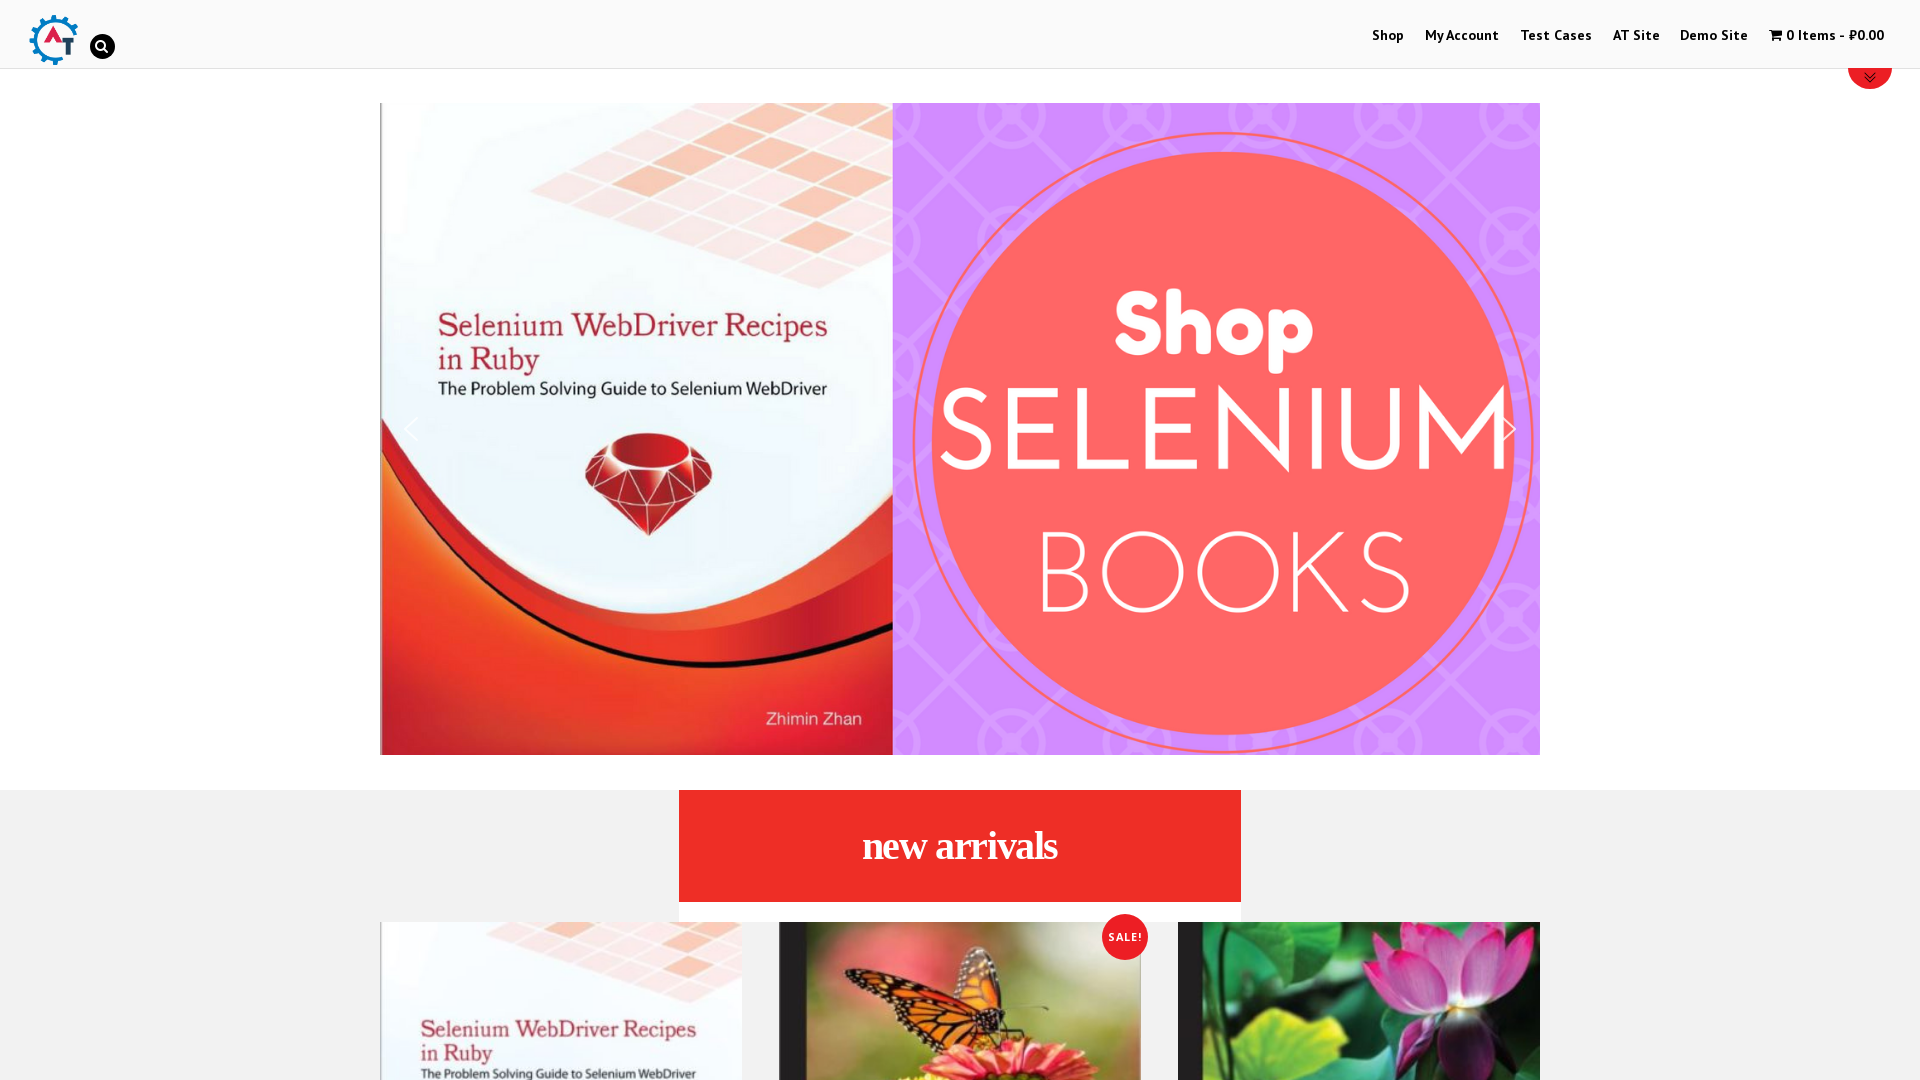

Retrieved maximized window size
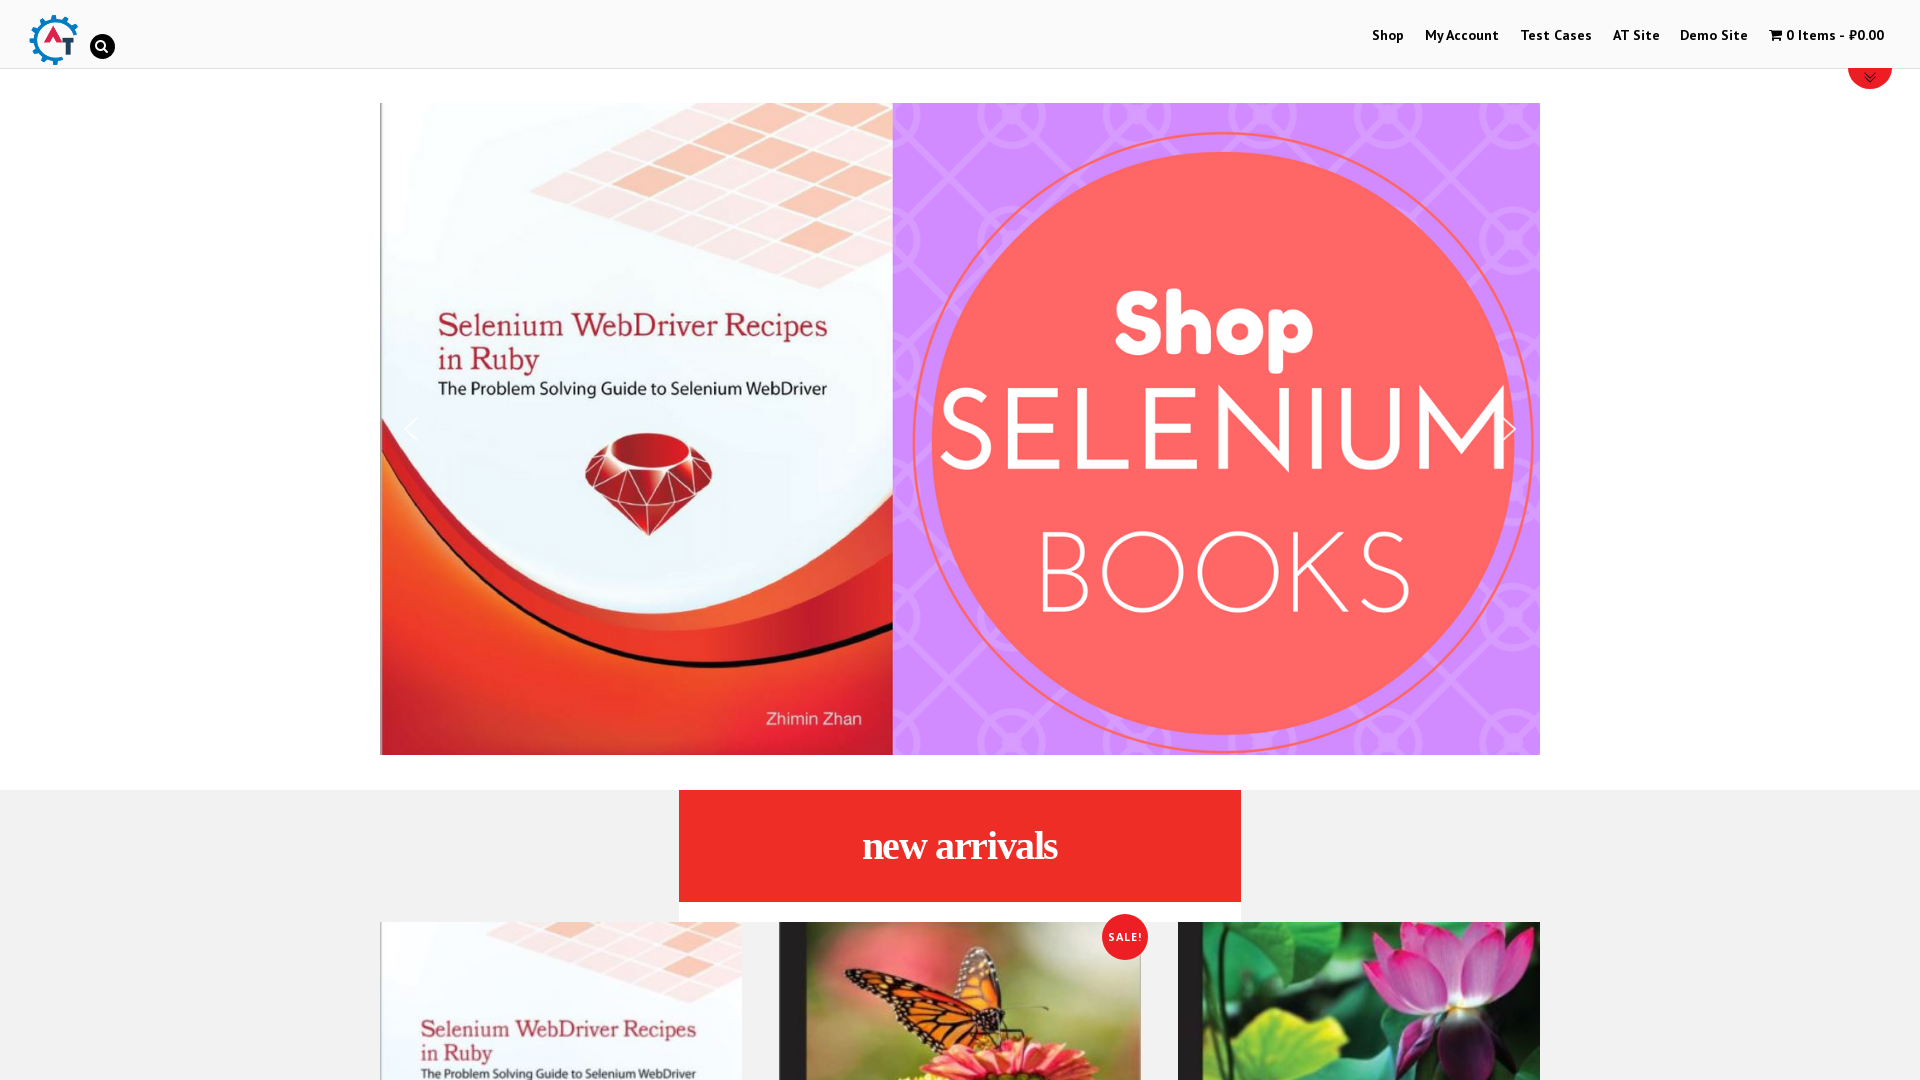

Verified window width is at least 1314 pixels
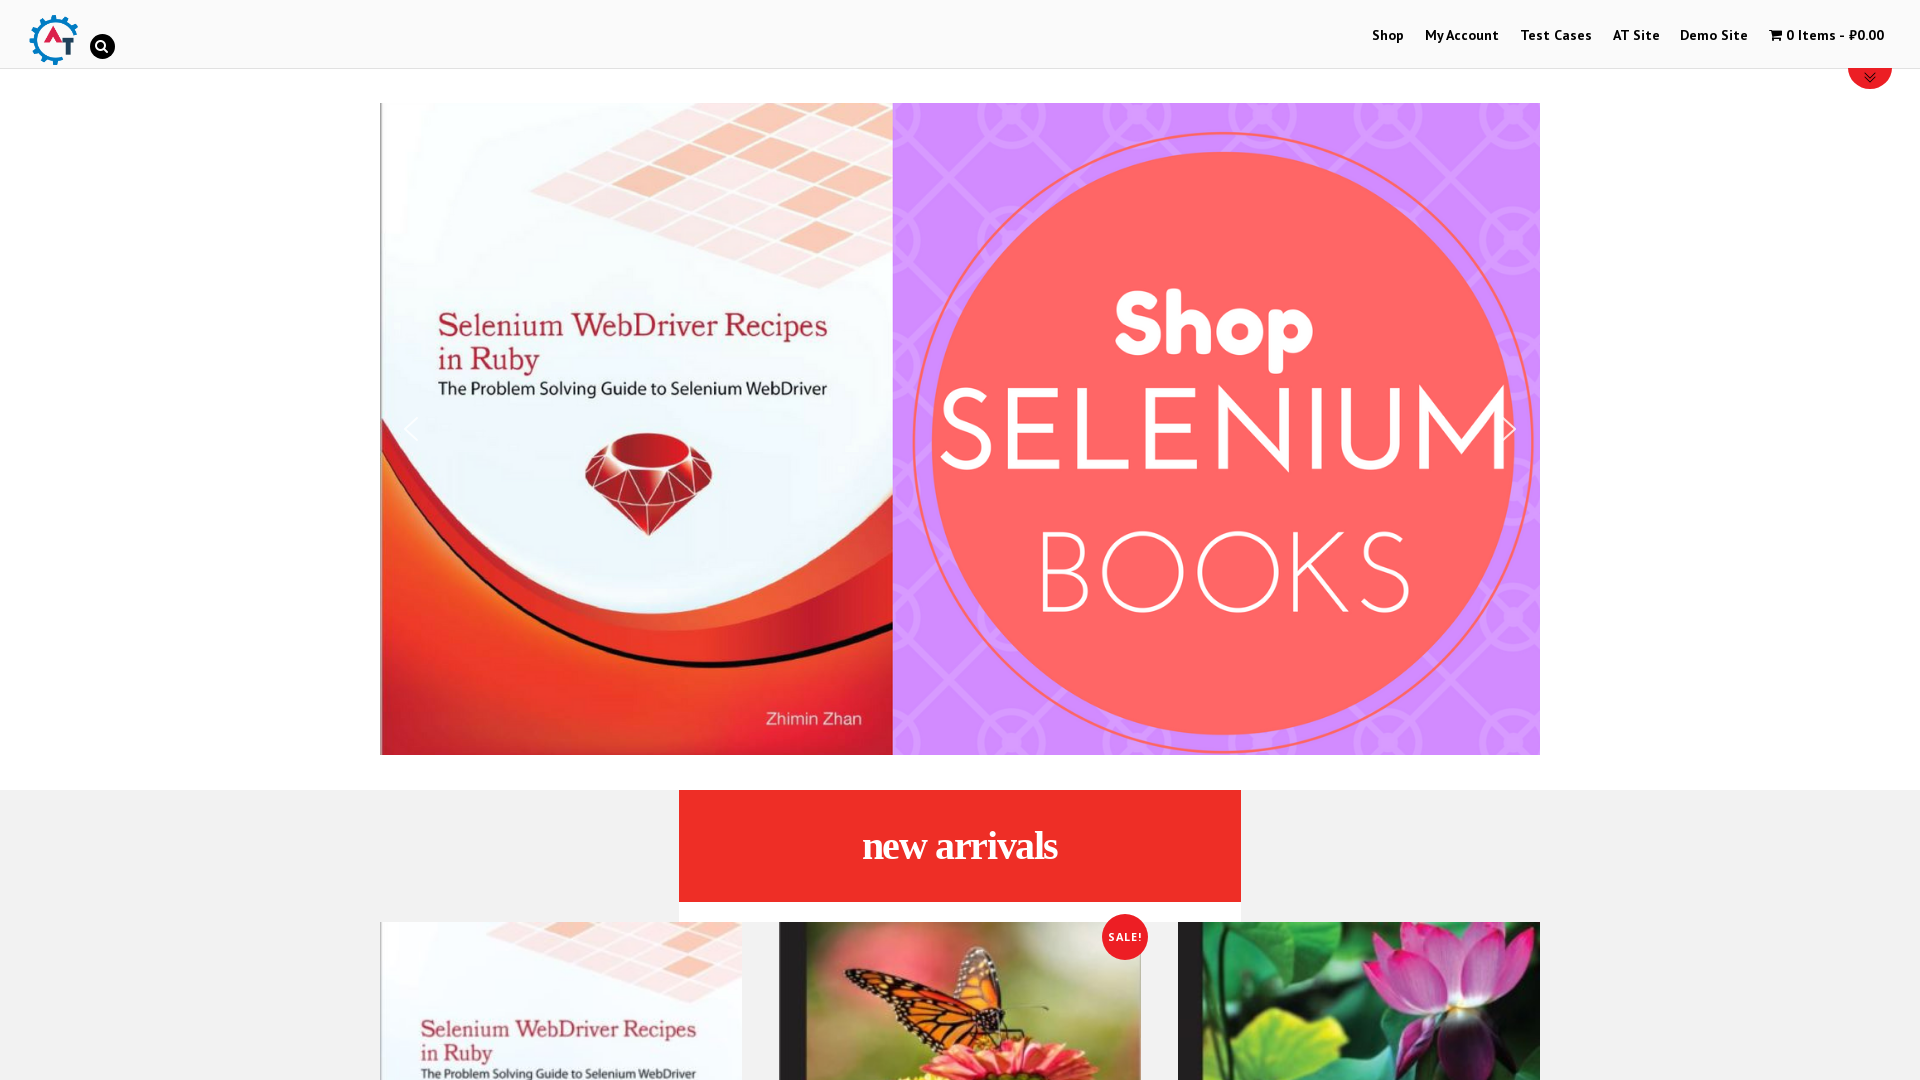

Verified window height is at least 784 pixels
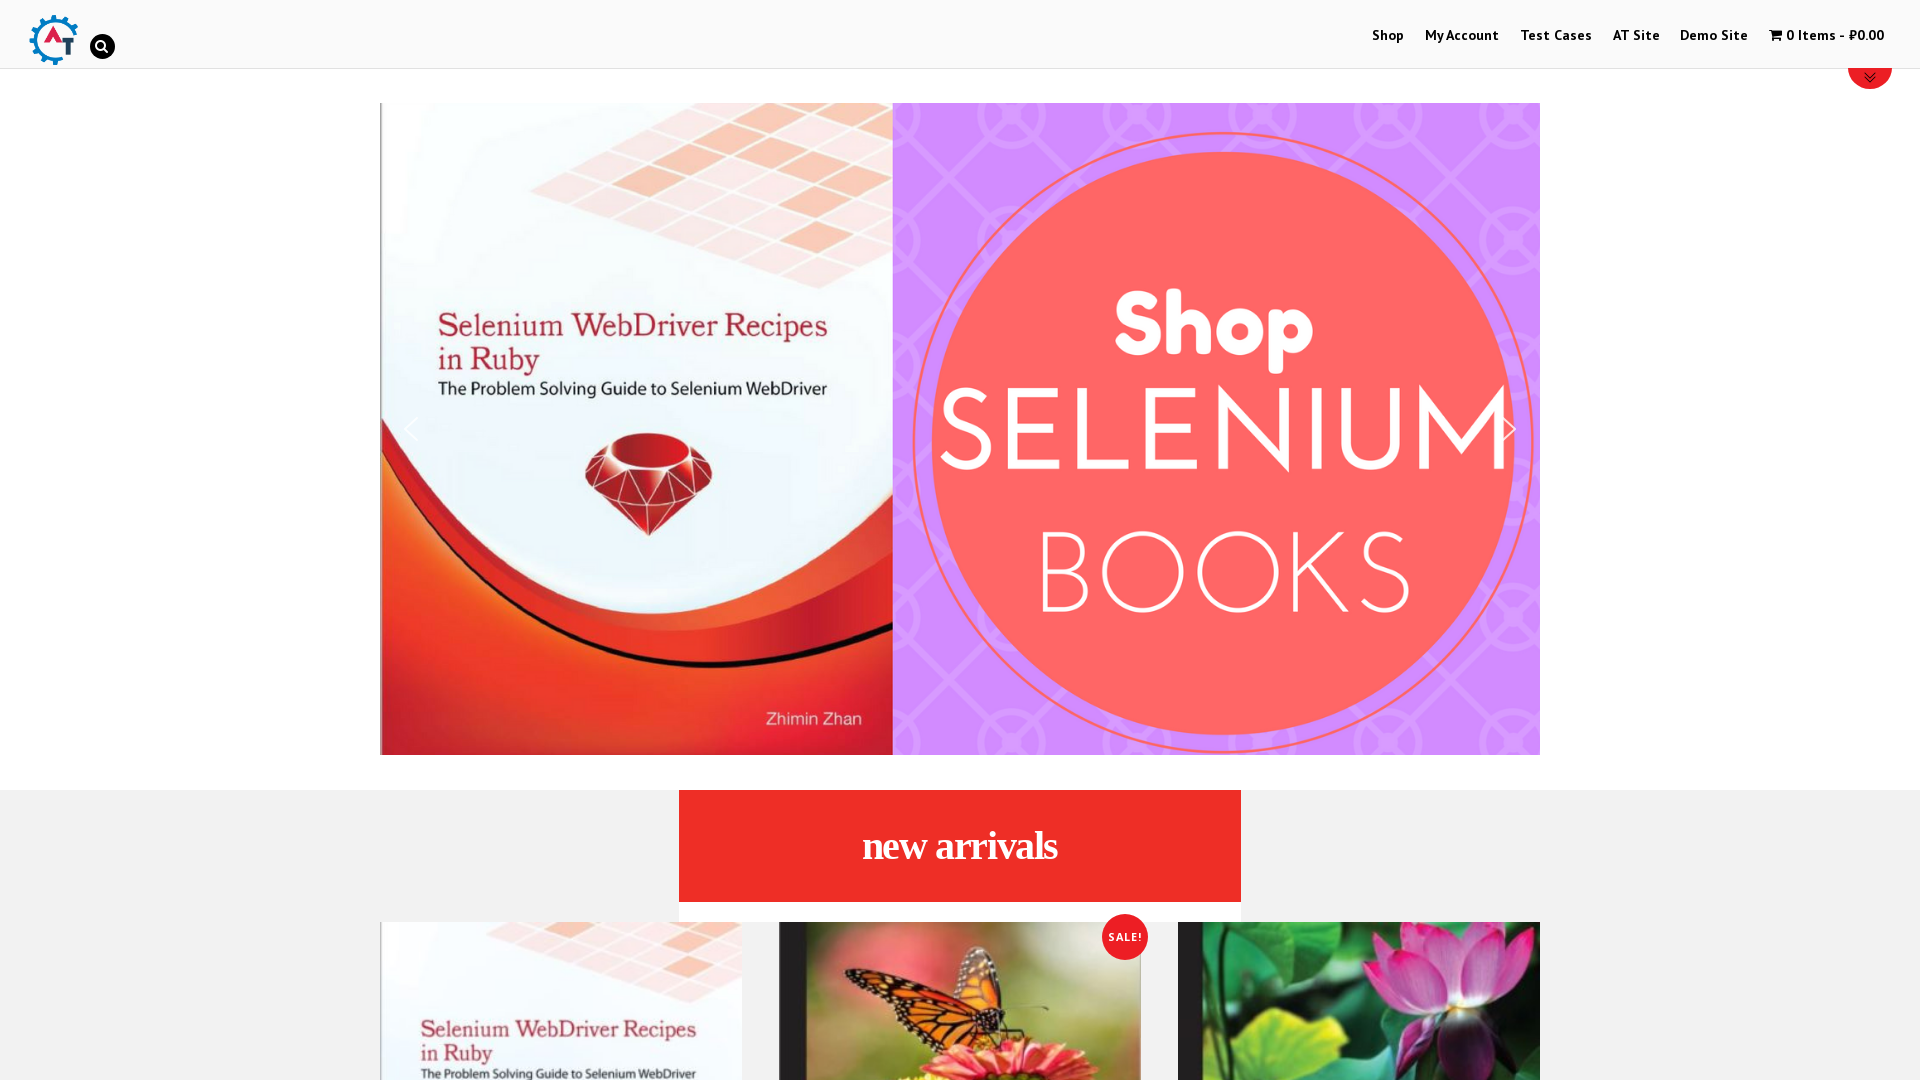

Window resize test passed successfully
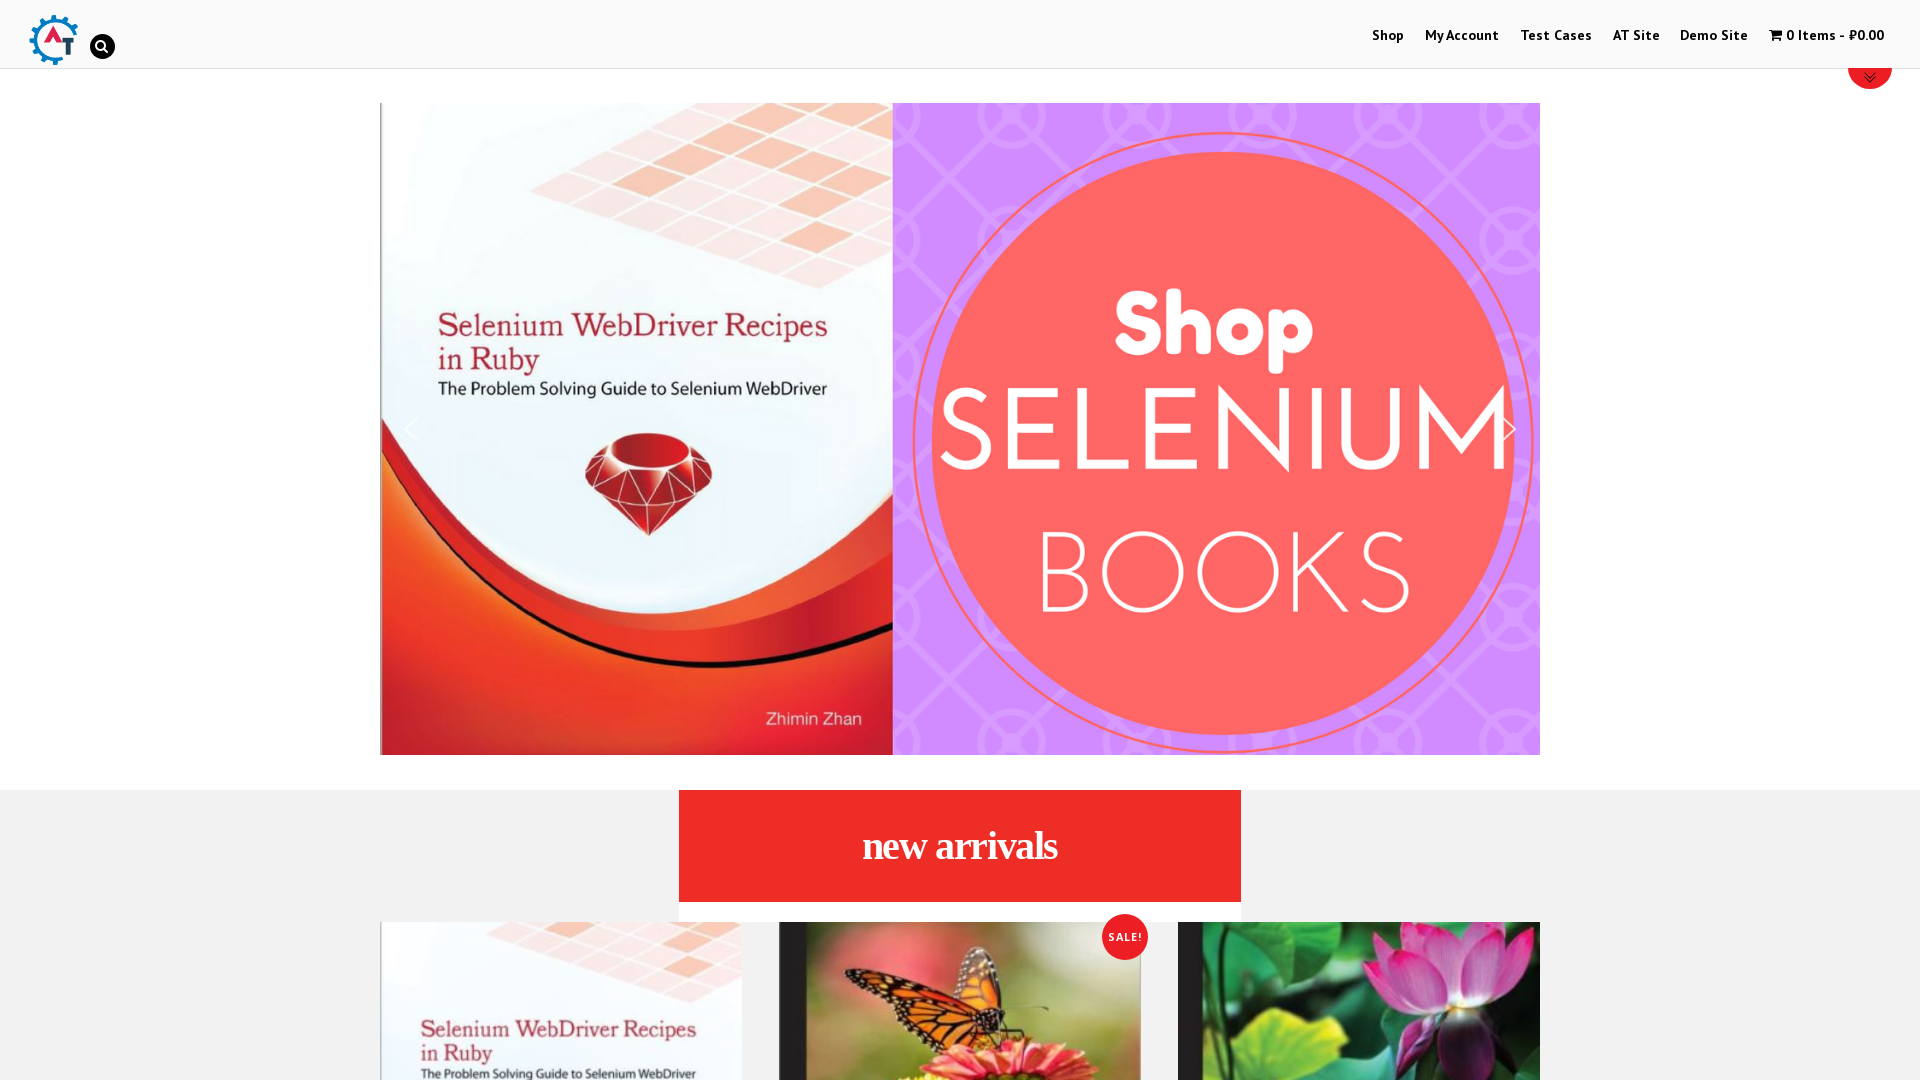

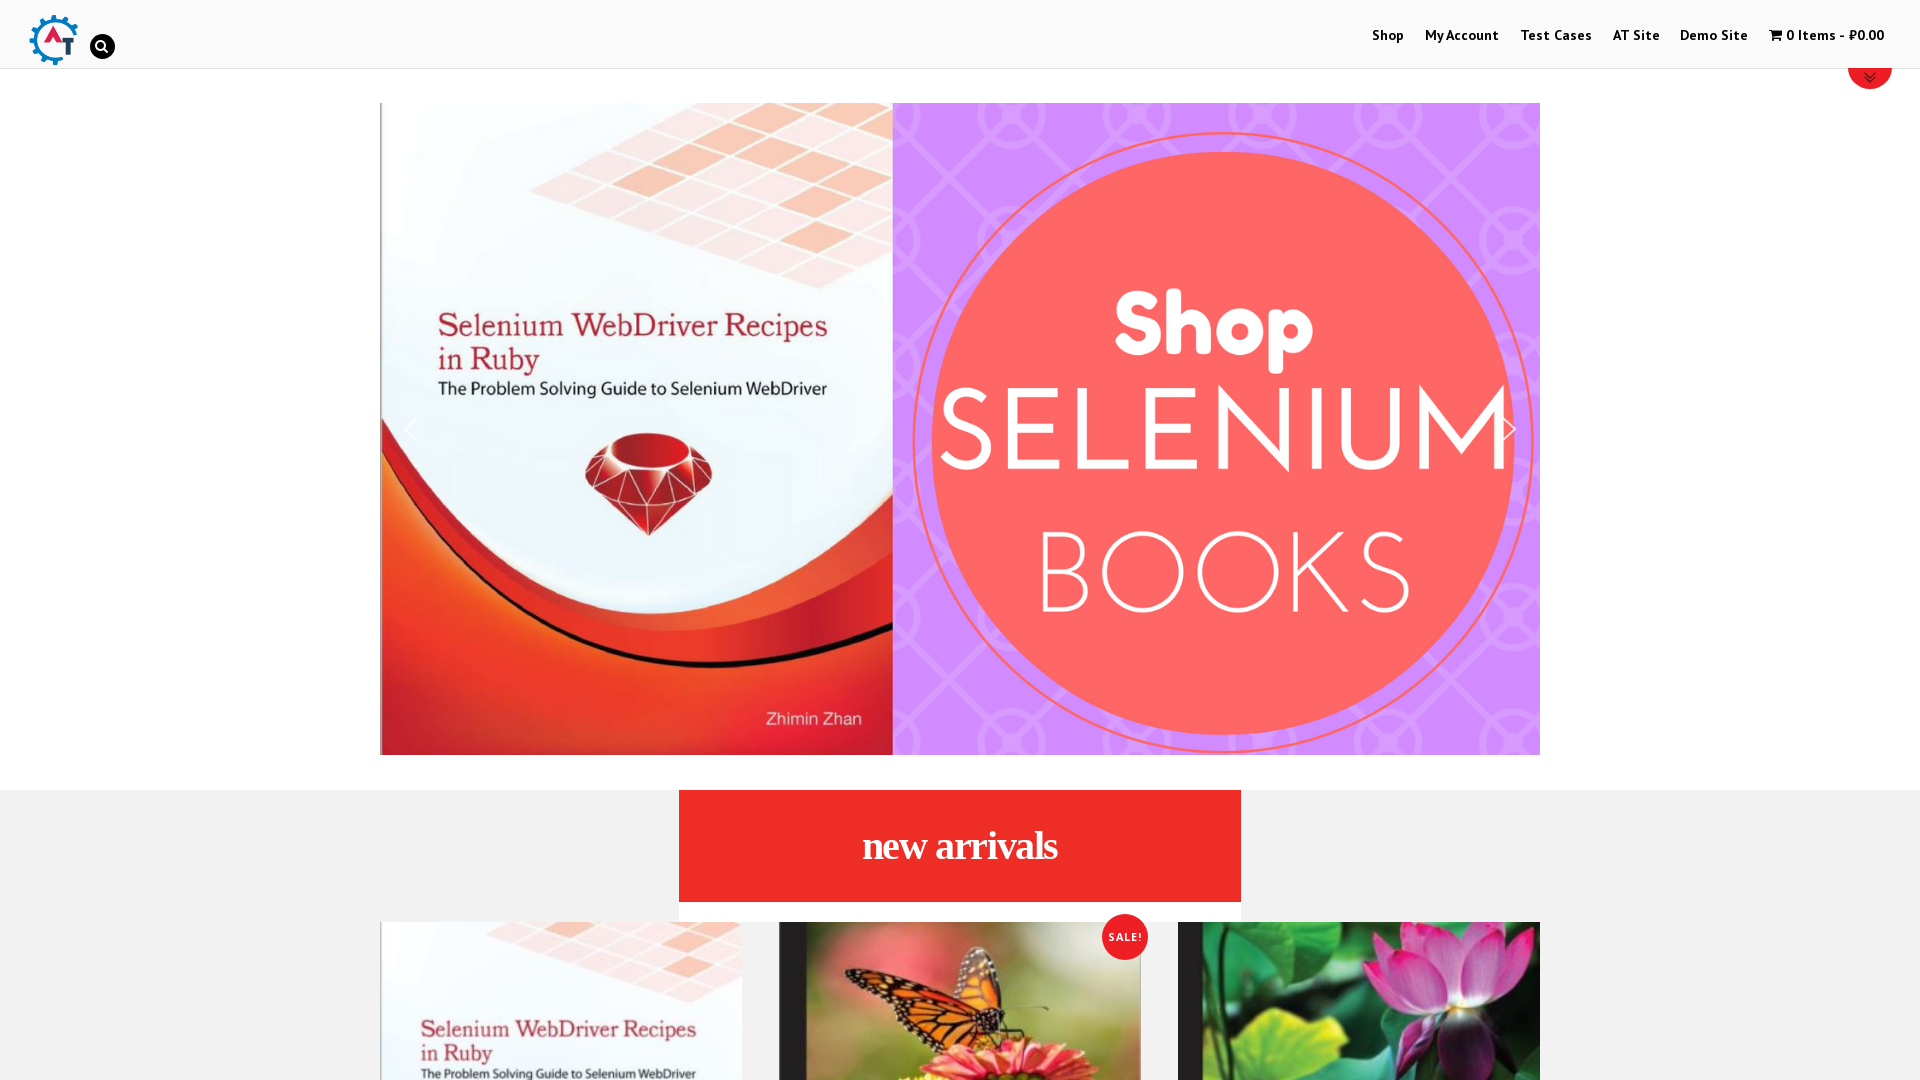